Tests adding todo items by filling the input field and pressing Enter, then verifying the items appear in the list.

Starting URL: https://demo.playwright.dev/todomvc

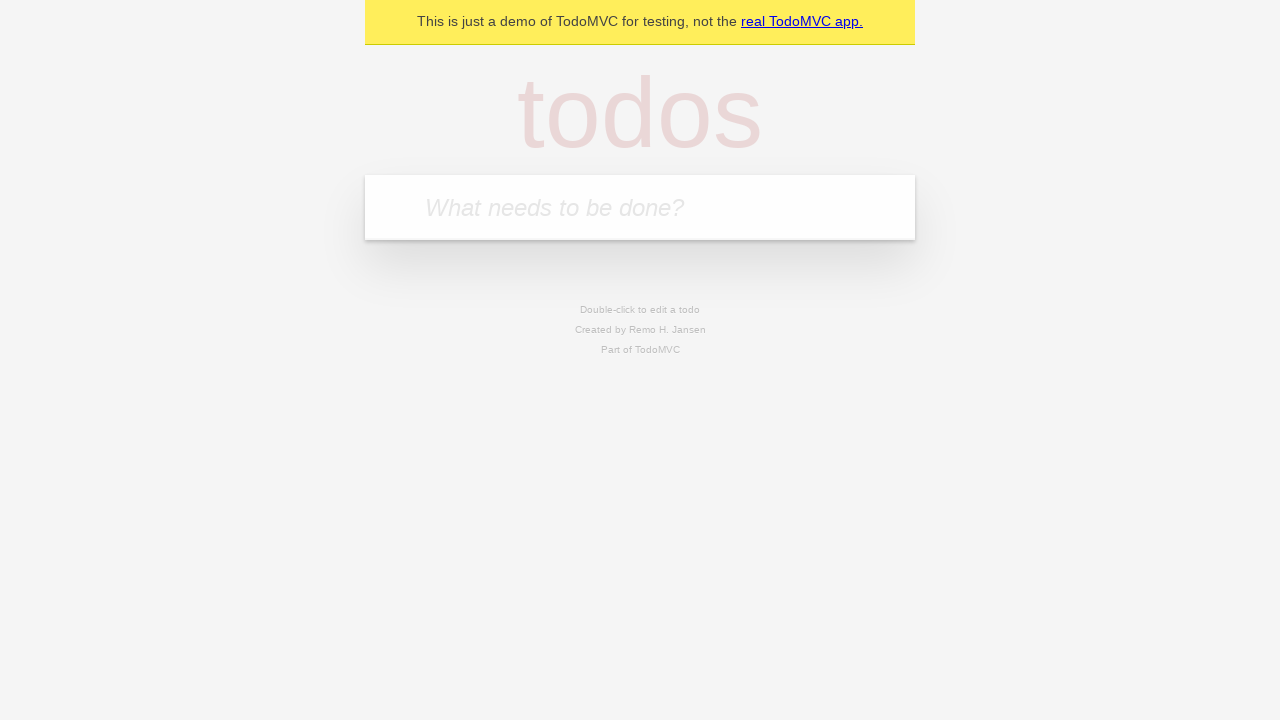

Filled todo input with 'buy some cheese' on internal:attr=[placeholder="What needs to be done?"i]
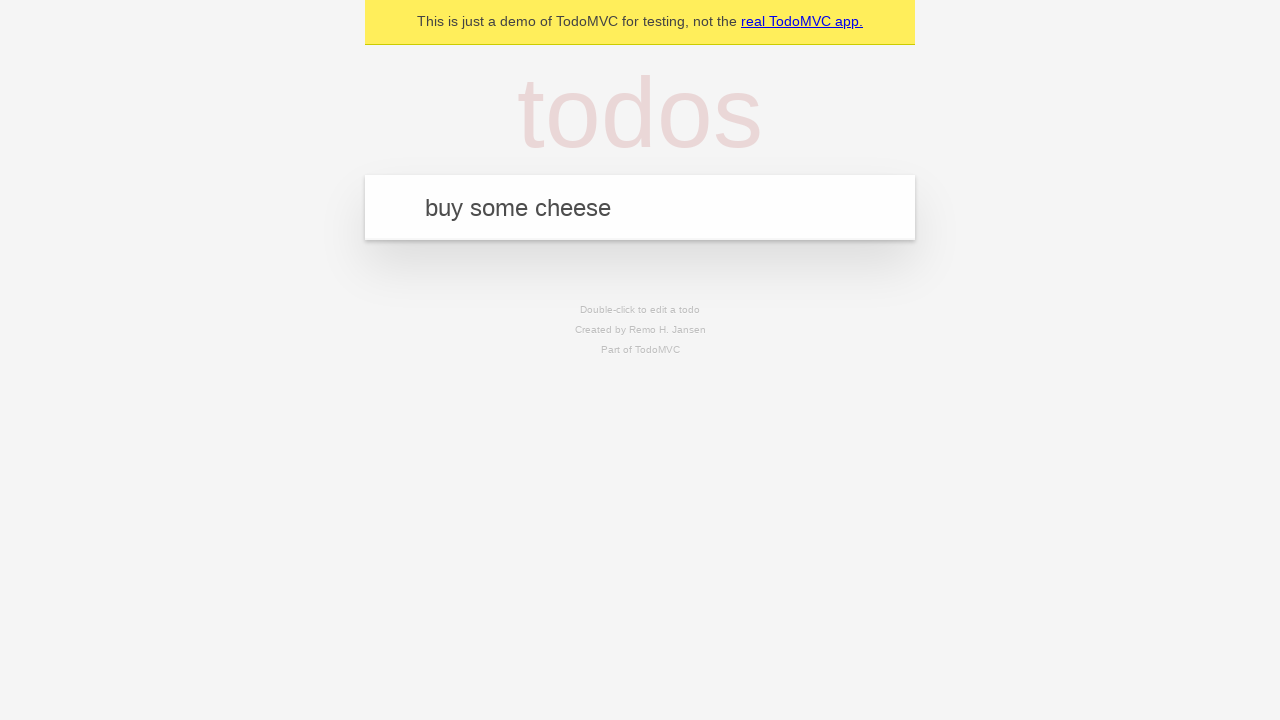

Pressed Enter to add first todo item on internal:attr=[placeholder="What needs to be done?"i]
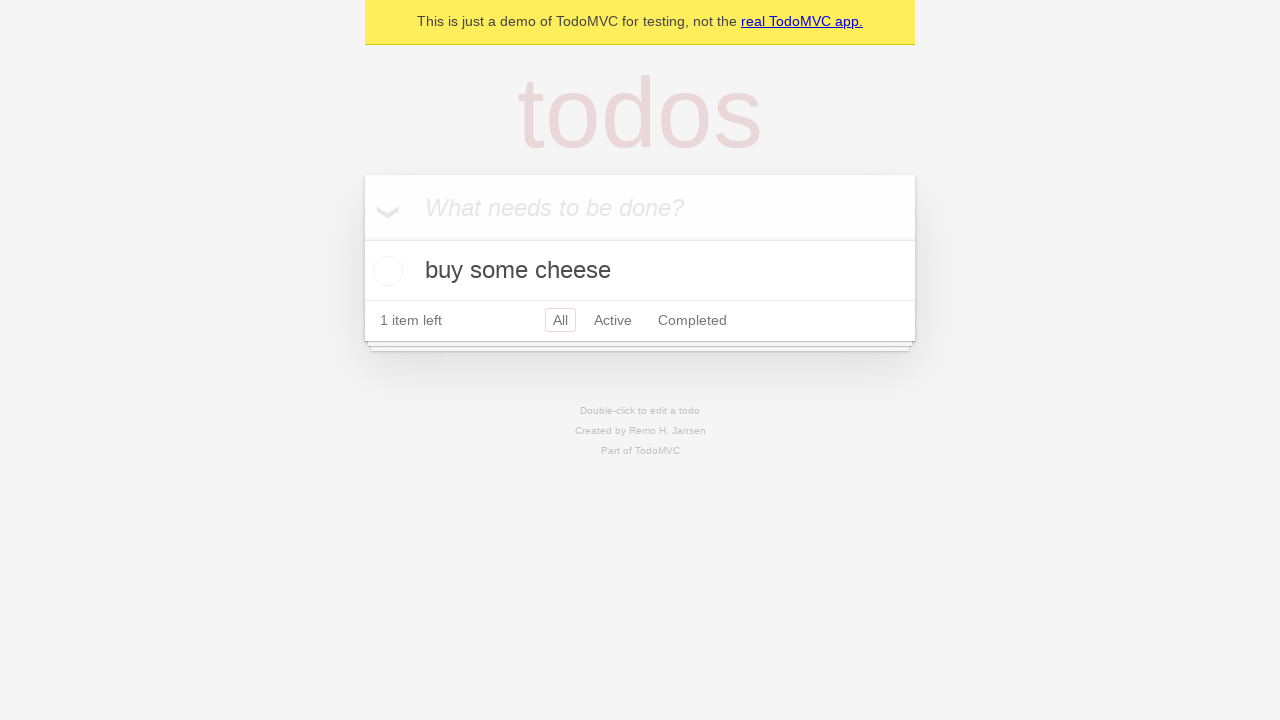

First todo item appeared in the list
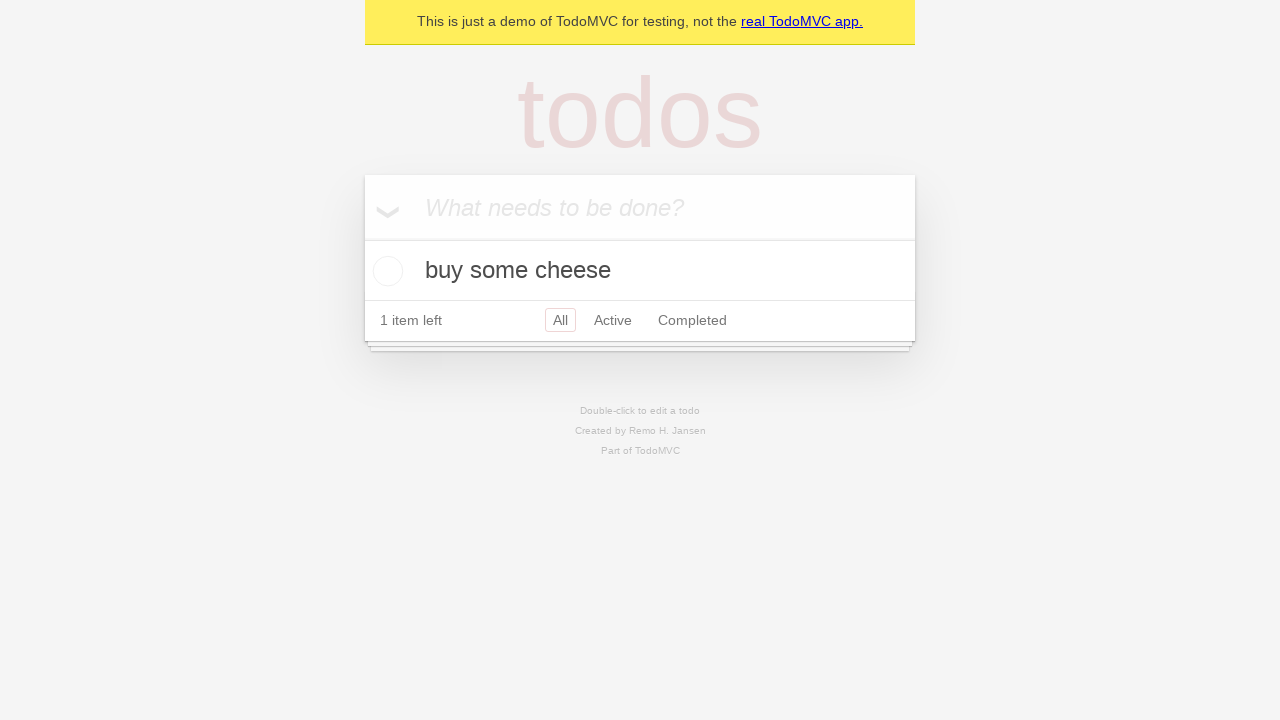

Filled todo input with 'feed the cat' on internal:attr=[placeholder="What needs to be done?"i]
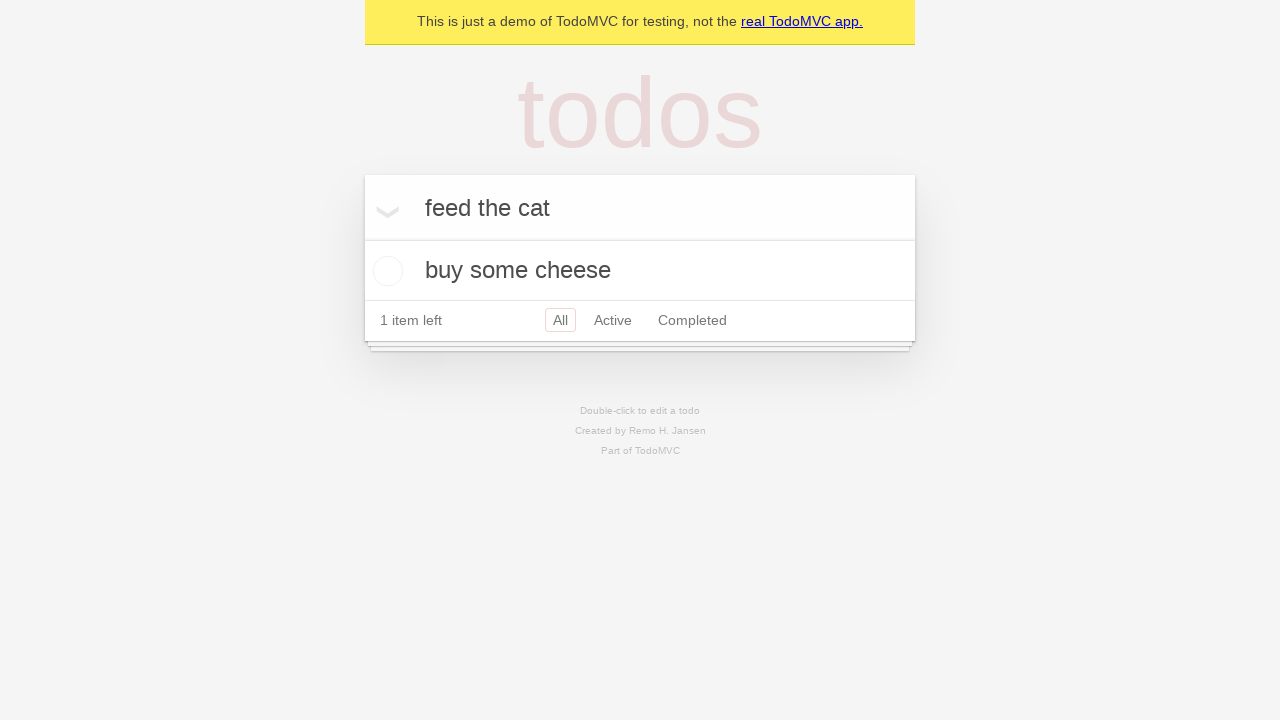

Pressed Enter to add second todo item on internal:attr=[placeholder="What needs to be done?"i]
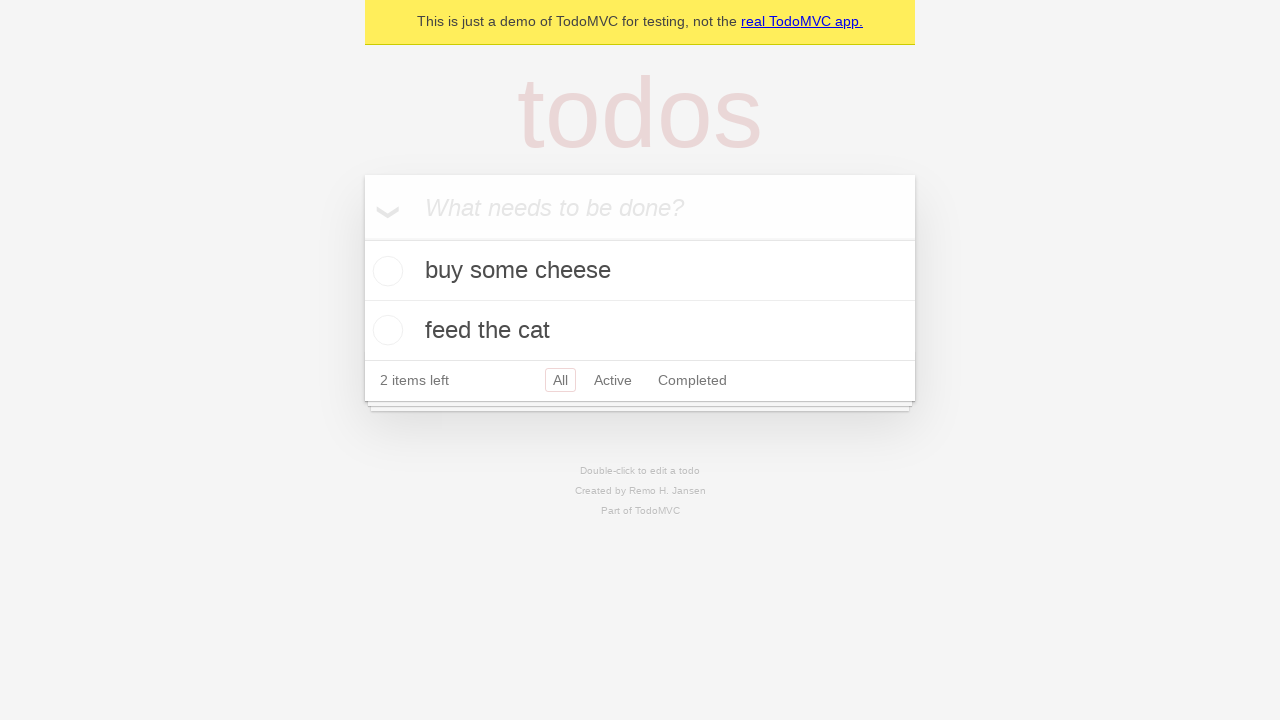

Verified both todo items are visible in the list
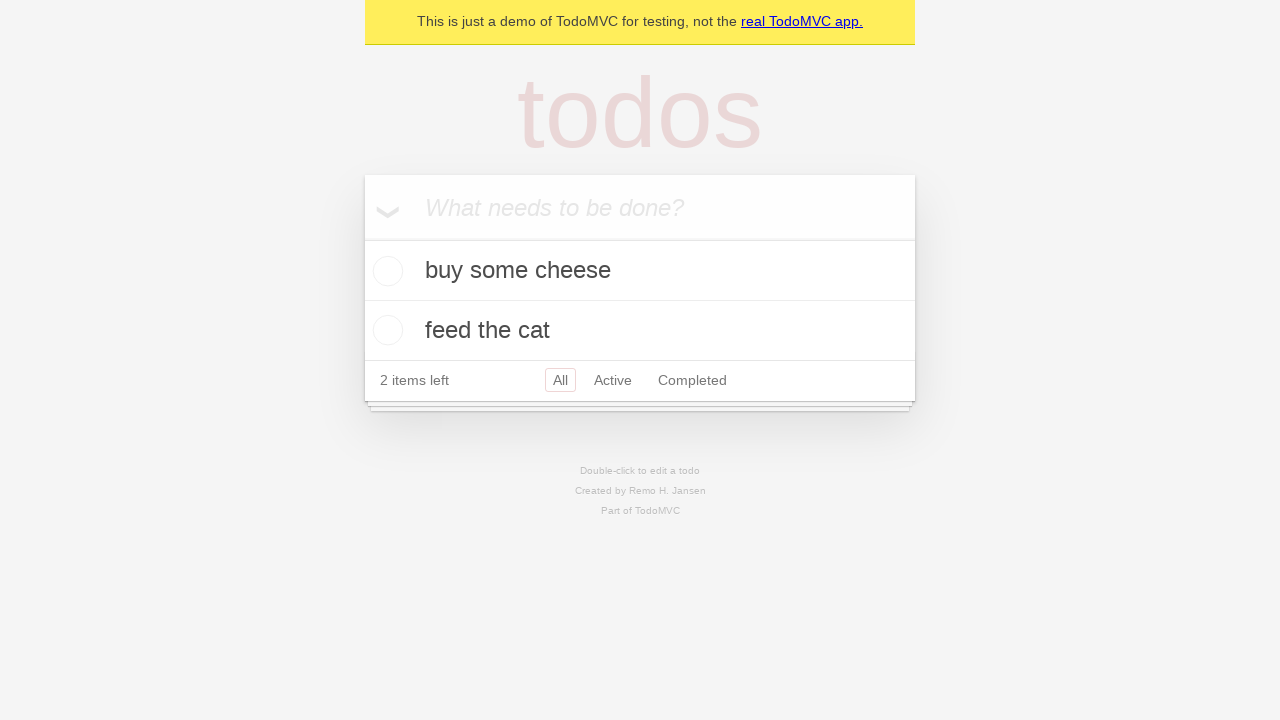

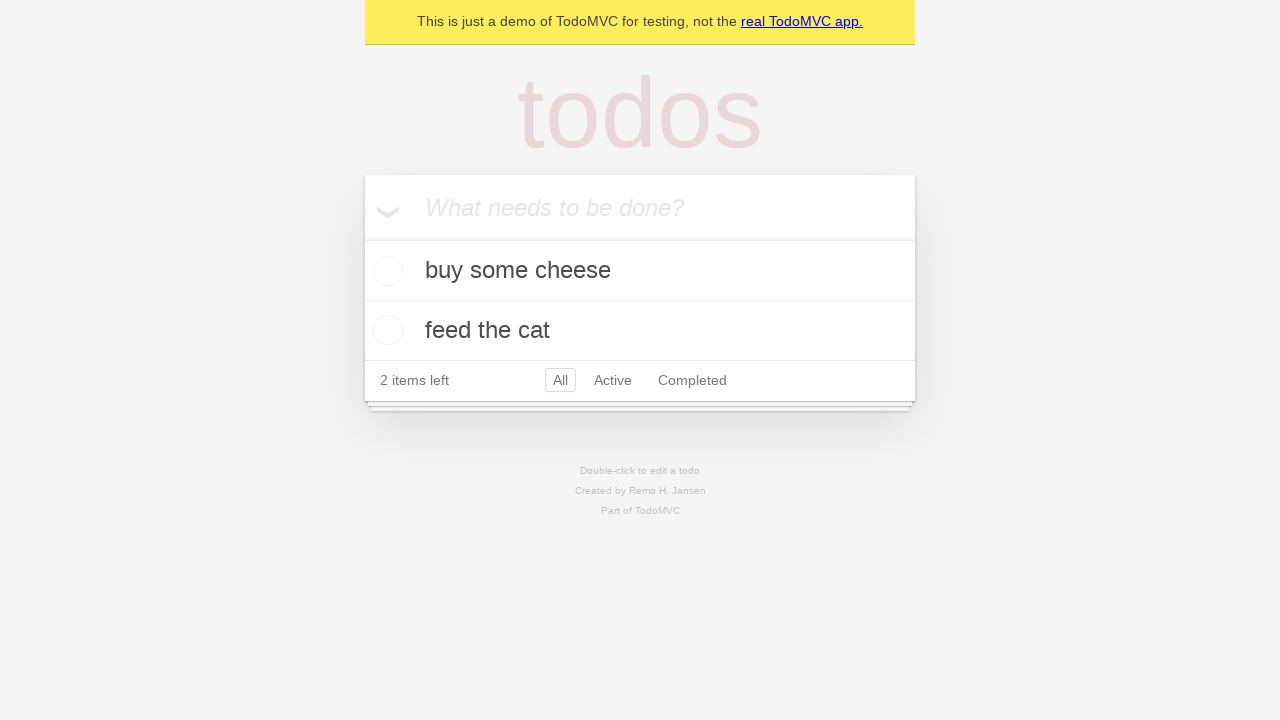